Opens the OrangeHRM demo site login page

Starting URL: https://opensource-demo.orangehrmlive.com/web/index.php/auth/login

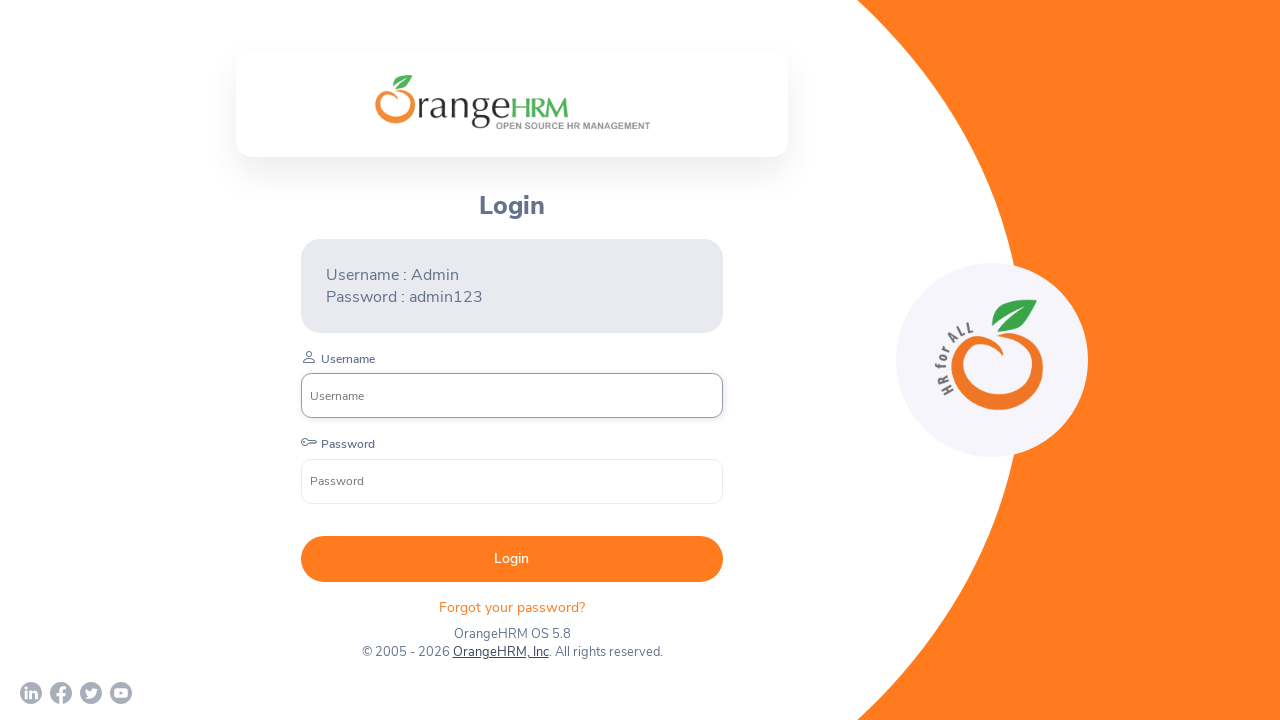

Navigated to OrangeHRM demo site login page
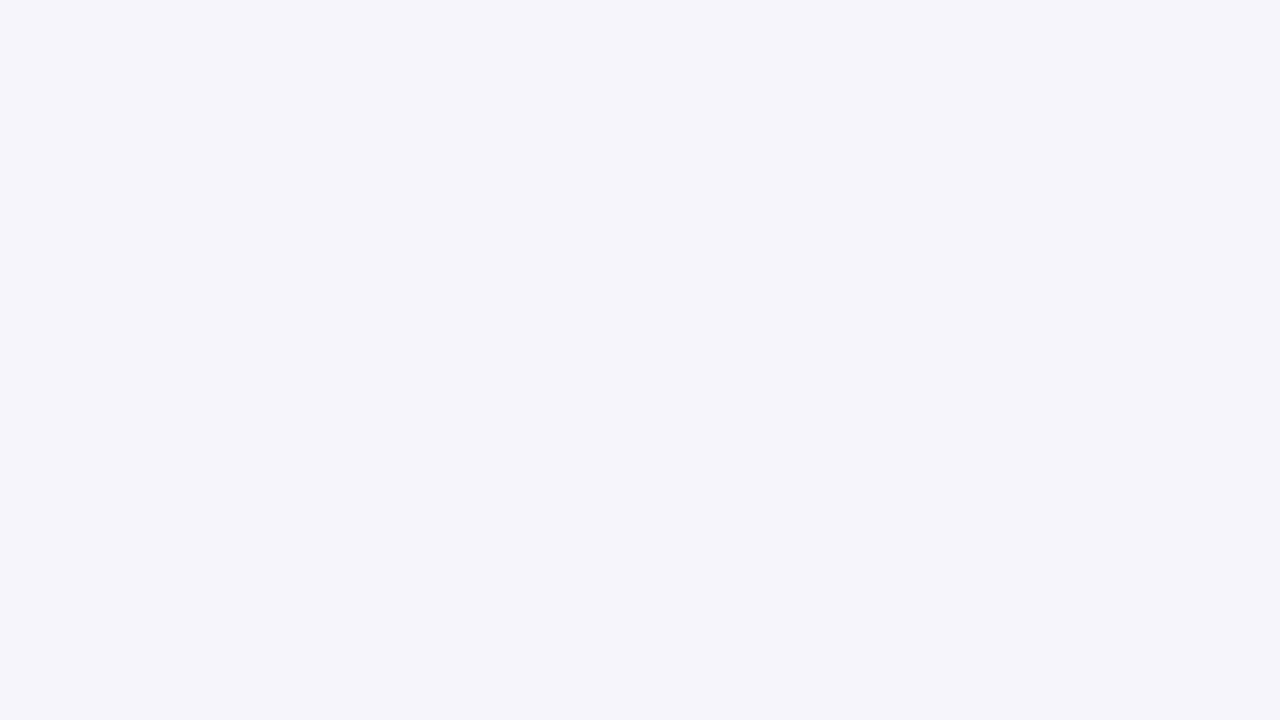

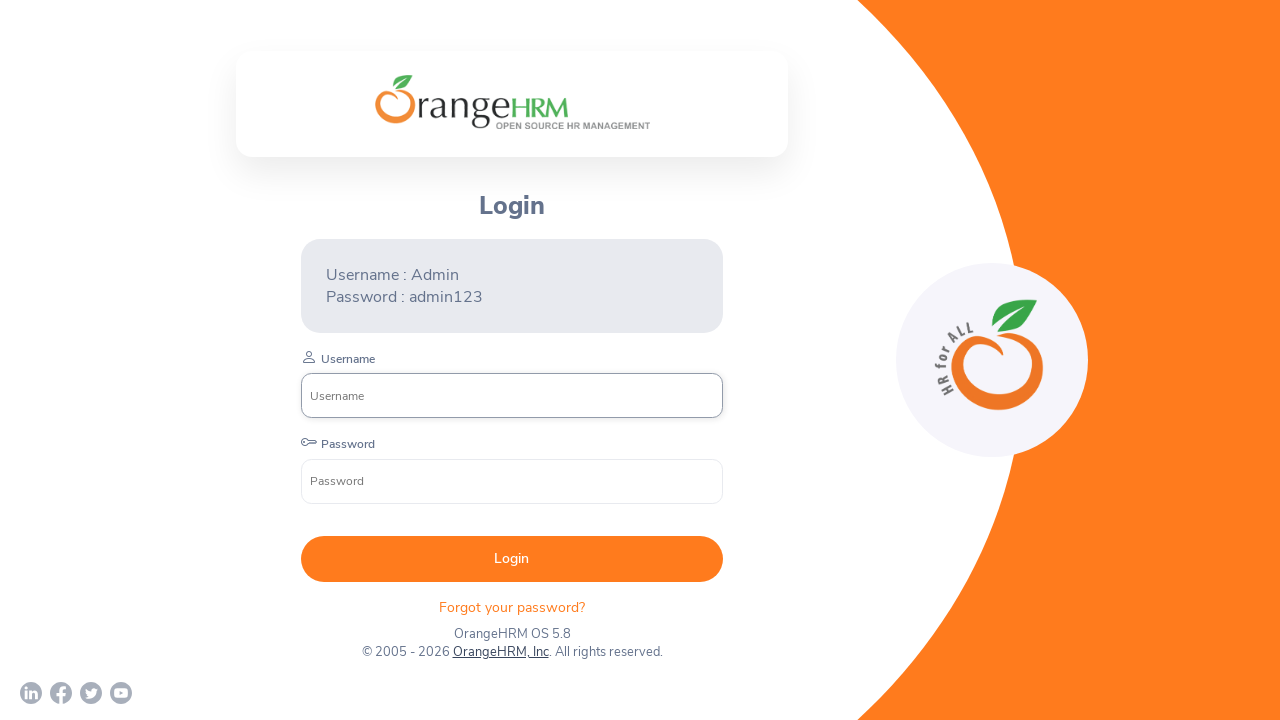